Validates that the current page URL contains the expected domain

Starting URL: https://rahulshettyacademy.com/loginpagePractise

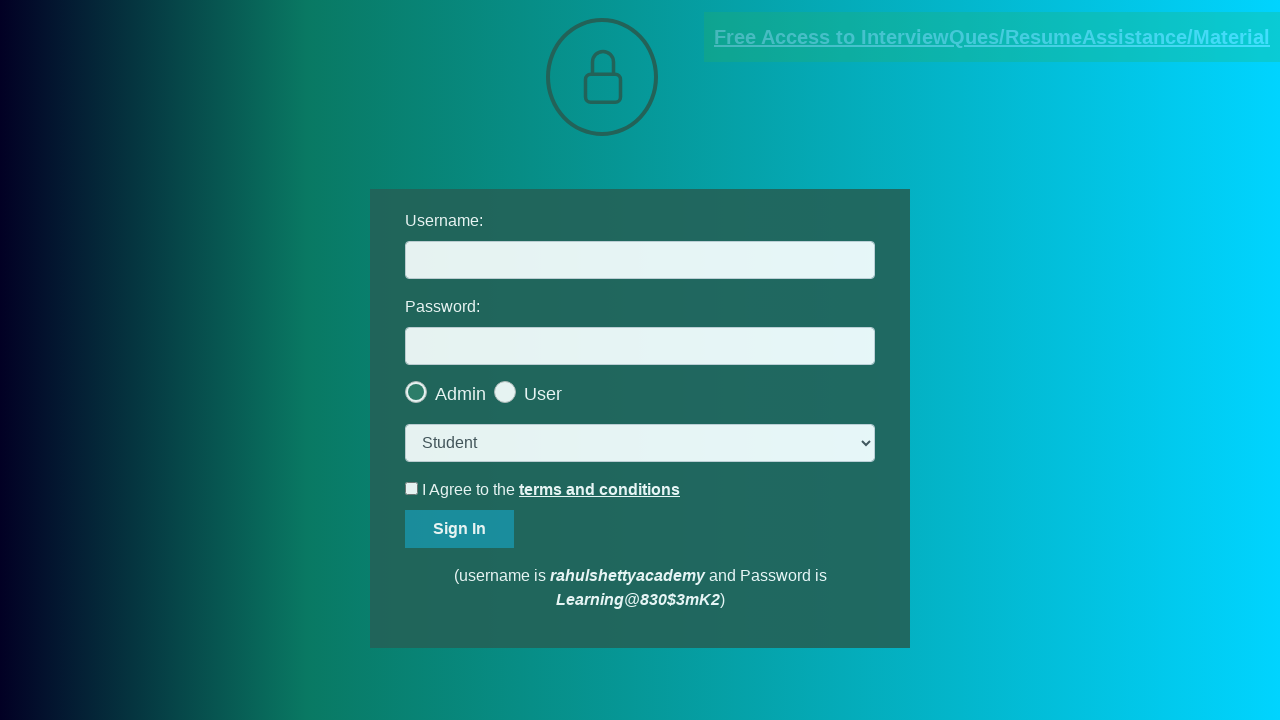

Validated that current page URL contains 'rahulshettyacademy' domain
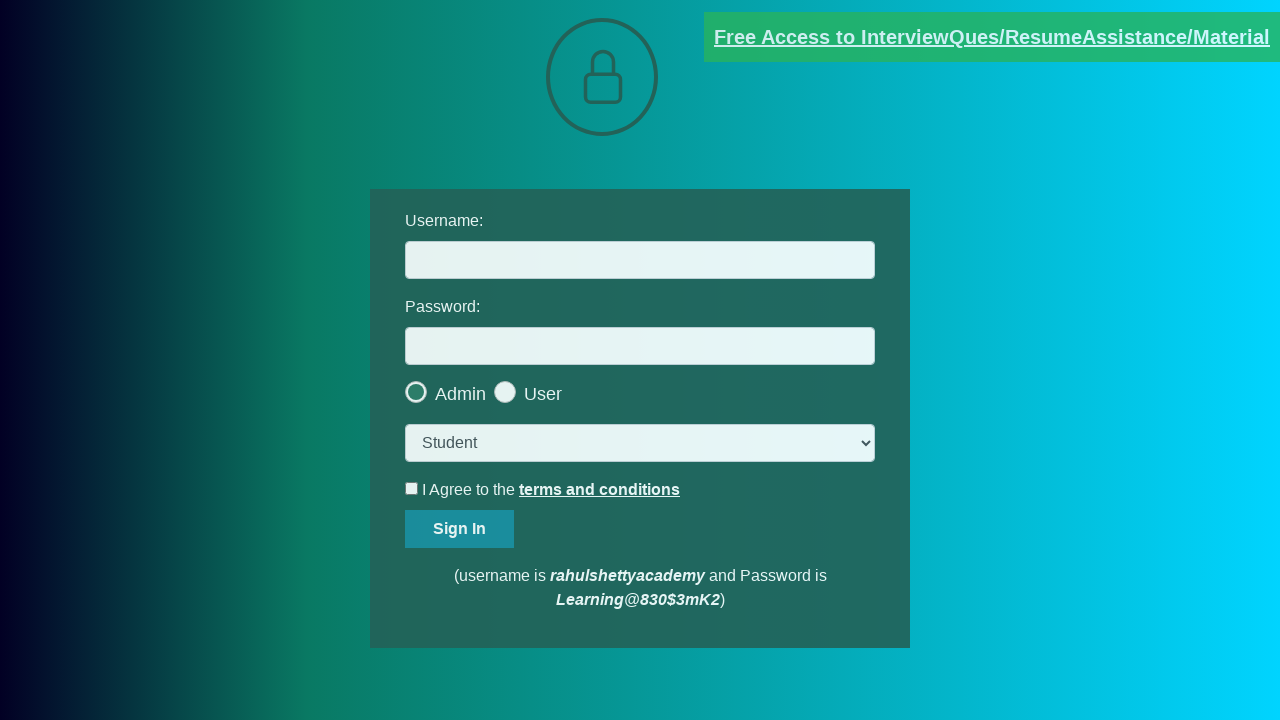

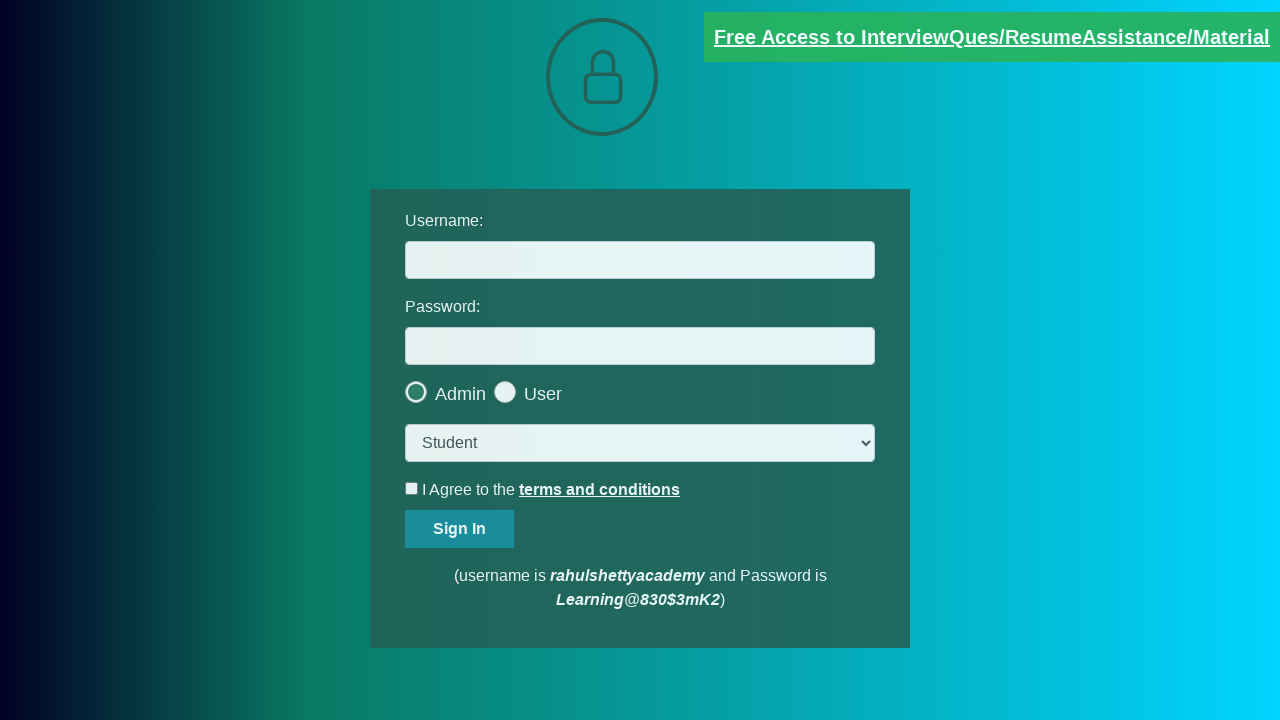